Tests hover functionality by moving mouse over figure elements and verifying that caption information becomes visible on hover

Starting URL: https://the-internet.herokuapp.com/hovers

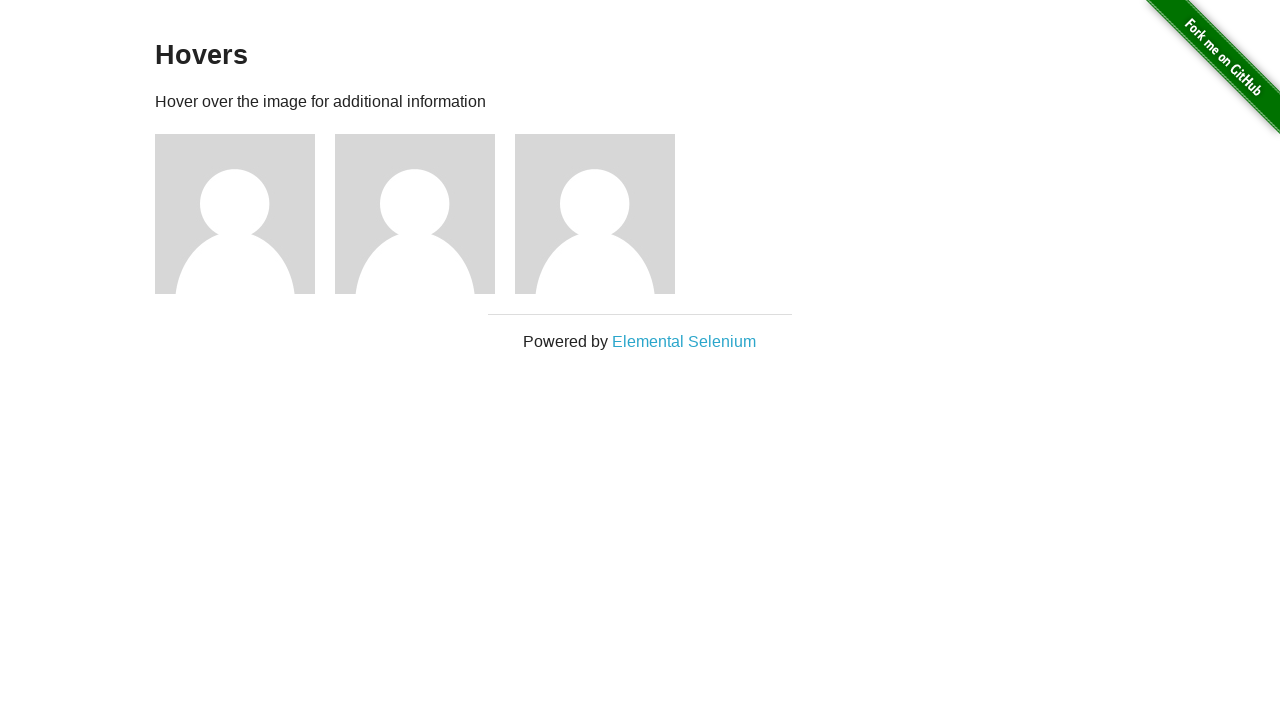

Located all figure elements on the hovers page
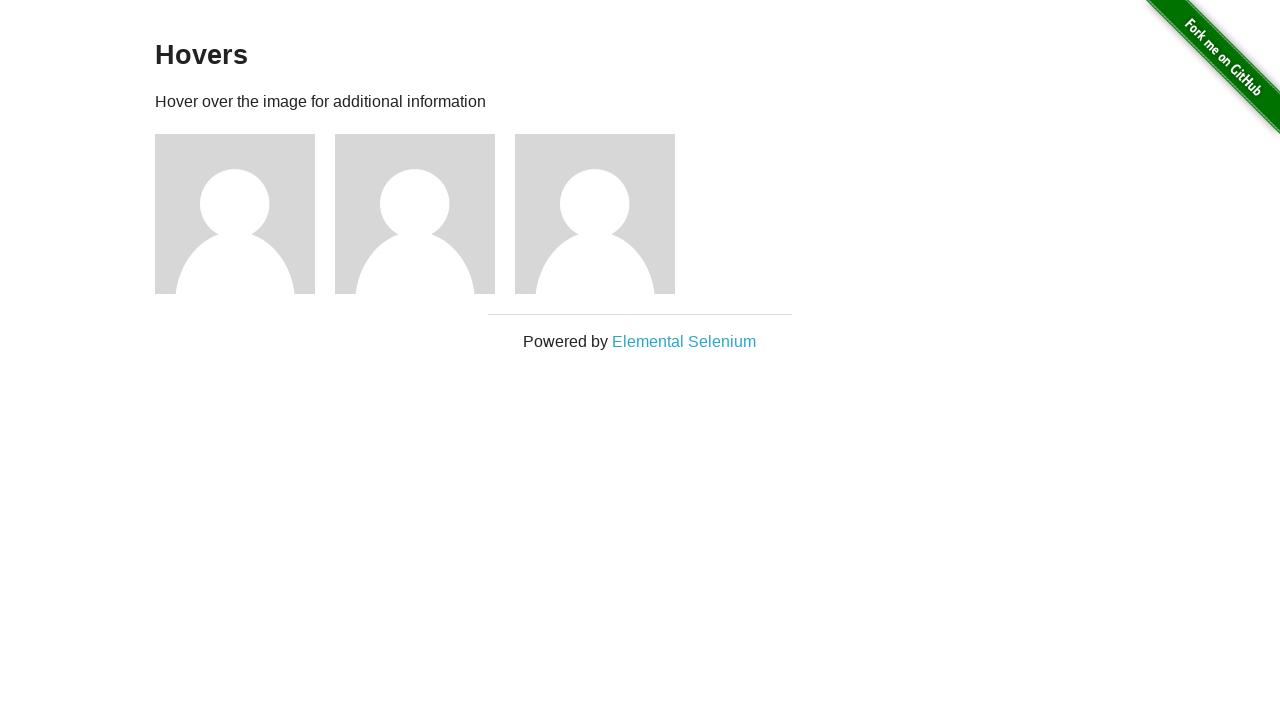

Hovered over a figure element at (245, 214) on .figure >> nth=0
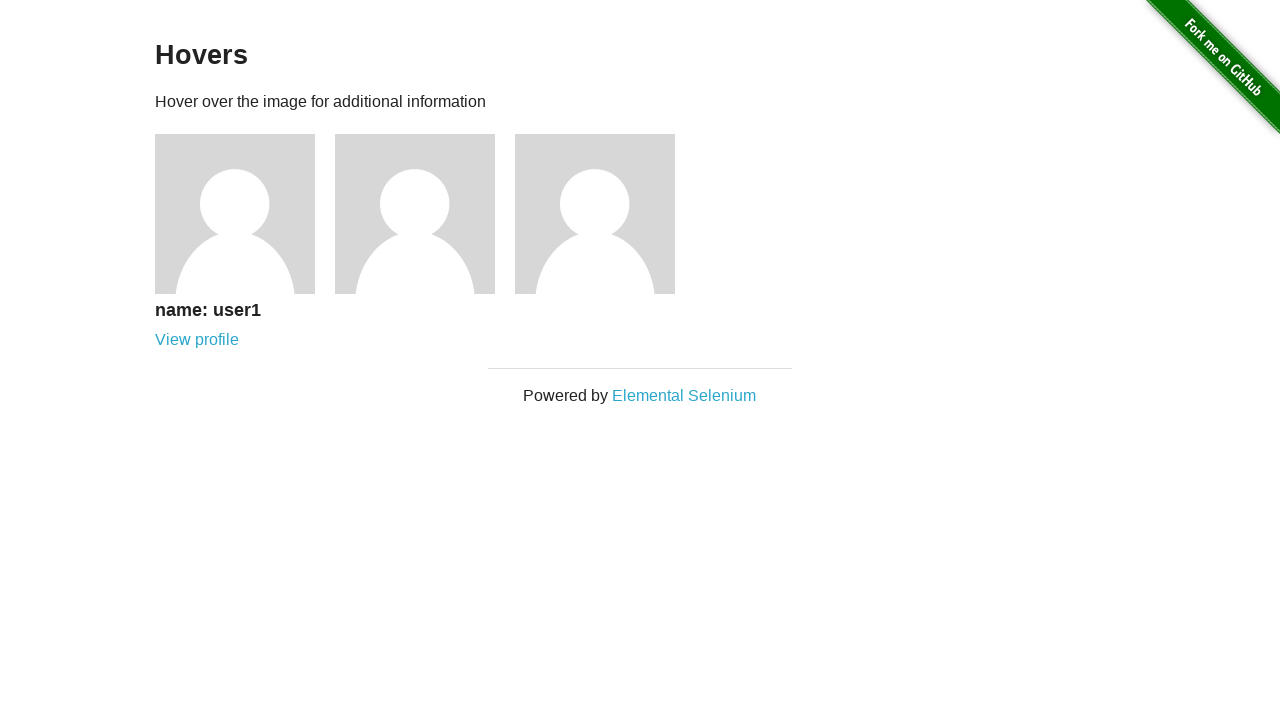

Figcaption became visible on hover
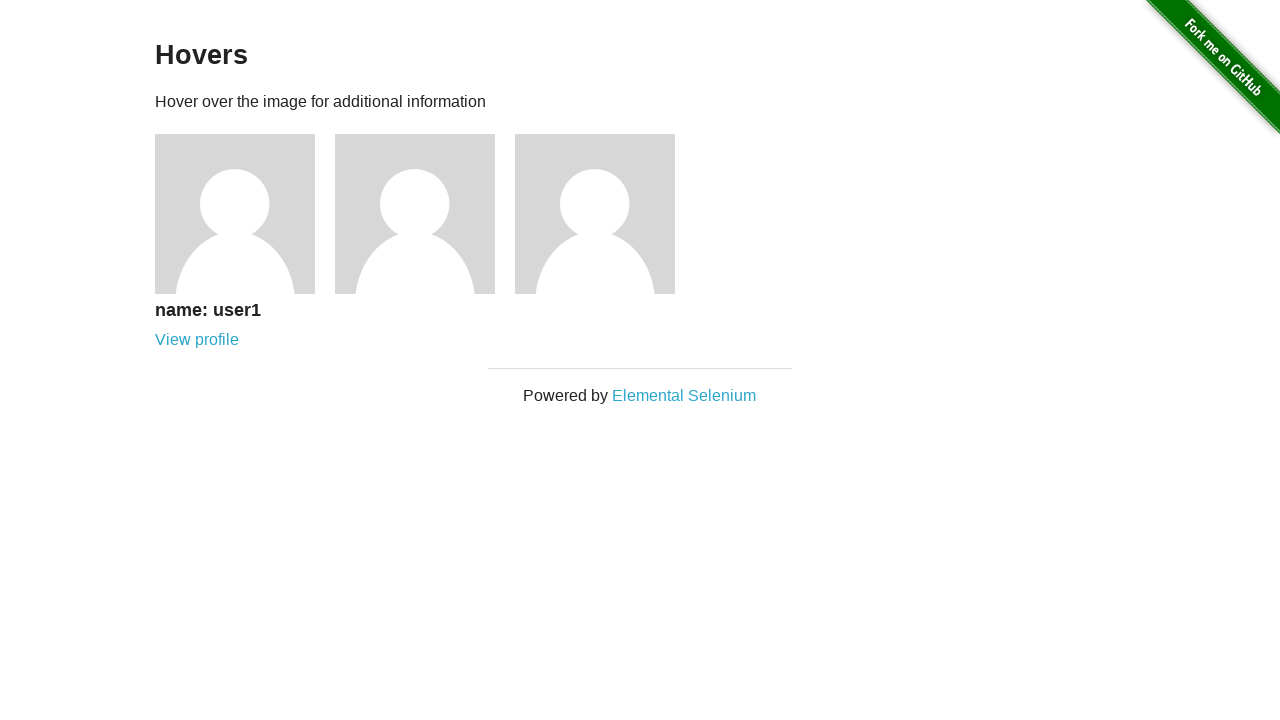

Located heading and link elements within figcaption
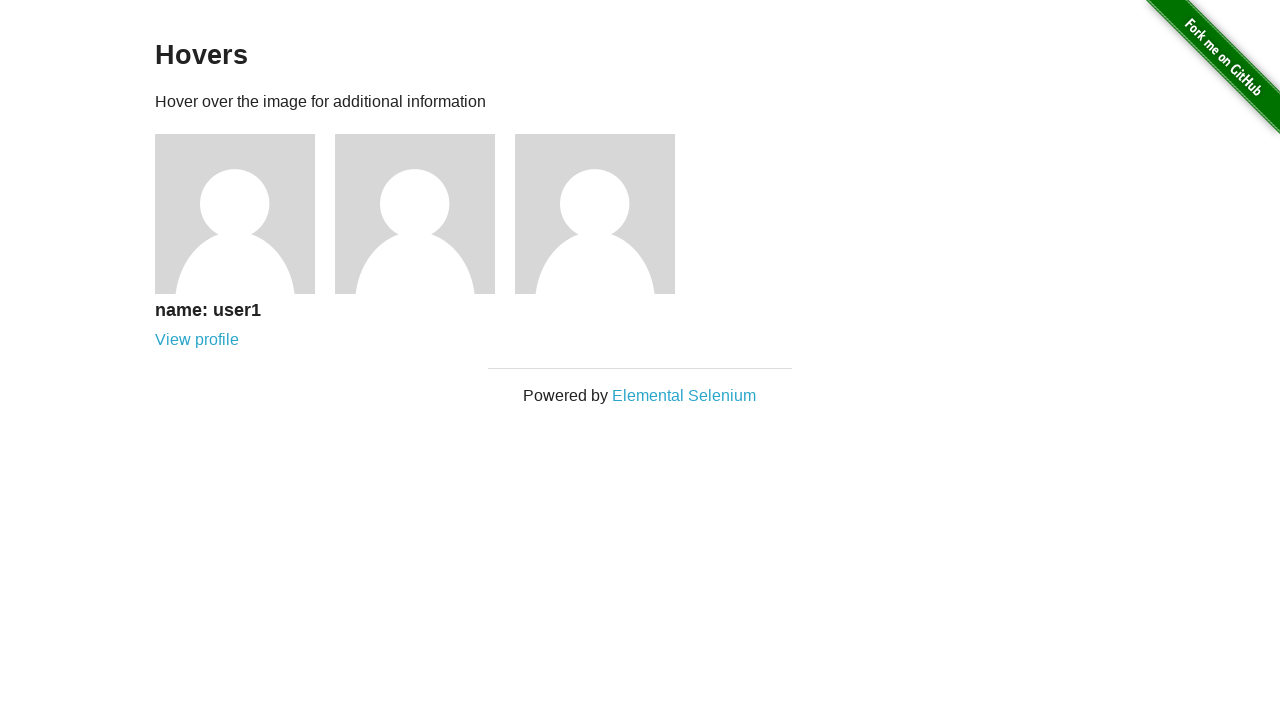

Retrieved heading text content from caption
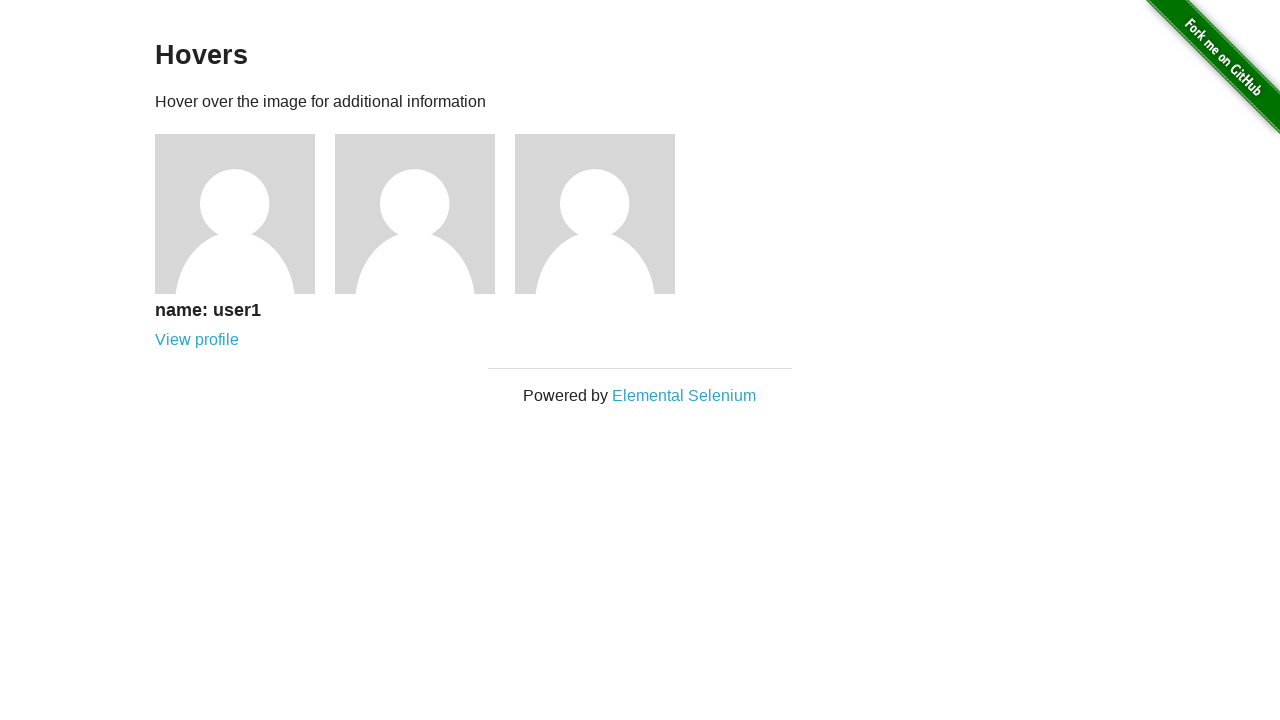

Retrieved href attribute from caption link
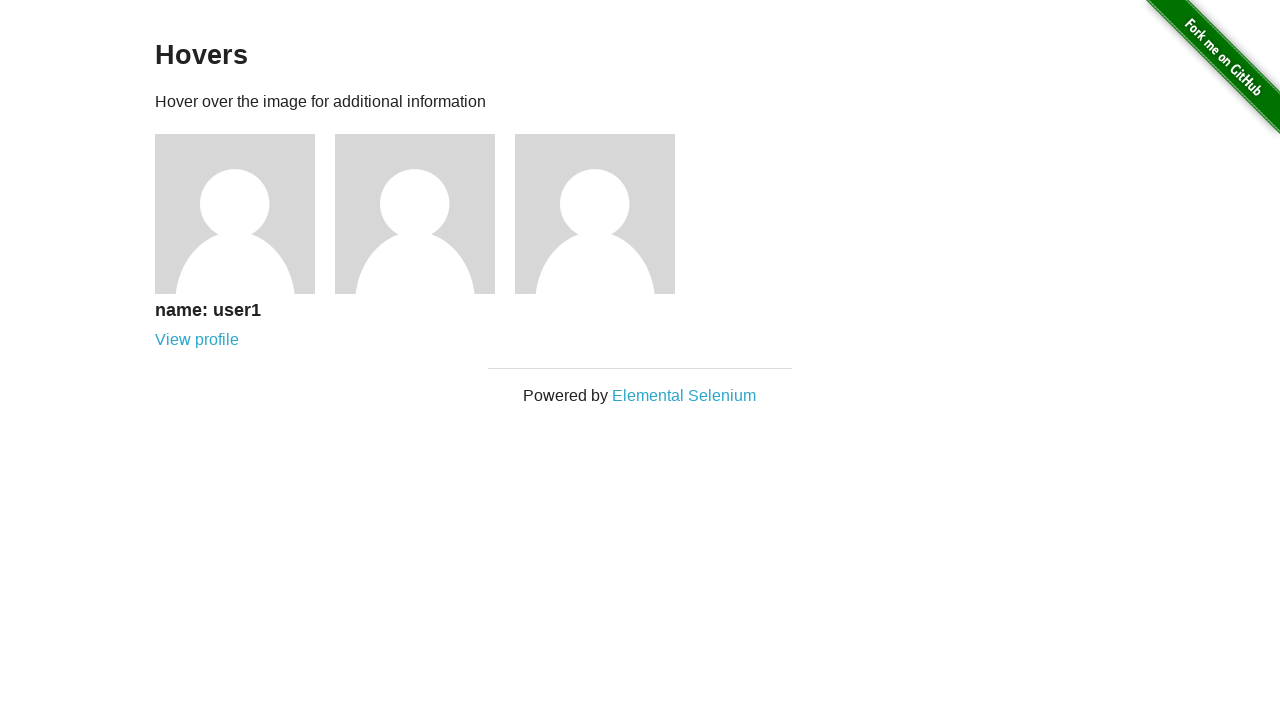

Hovered over a figure element at (425, 214) on .figure >> nth=1
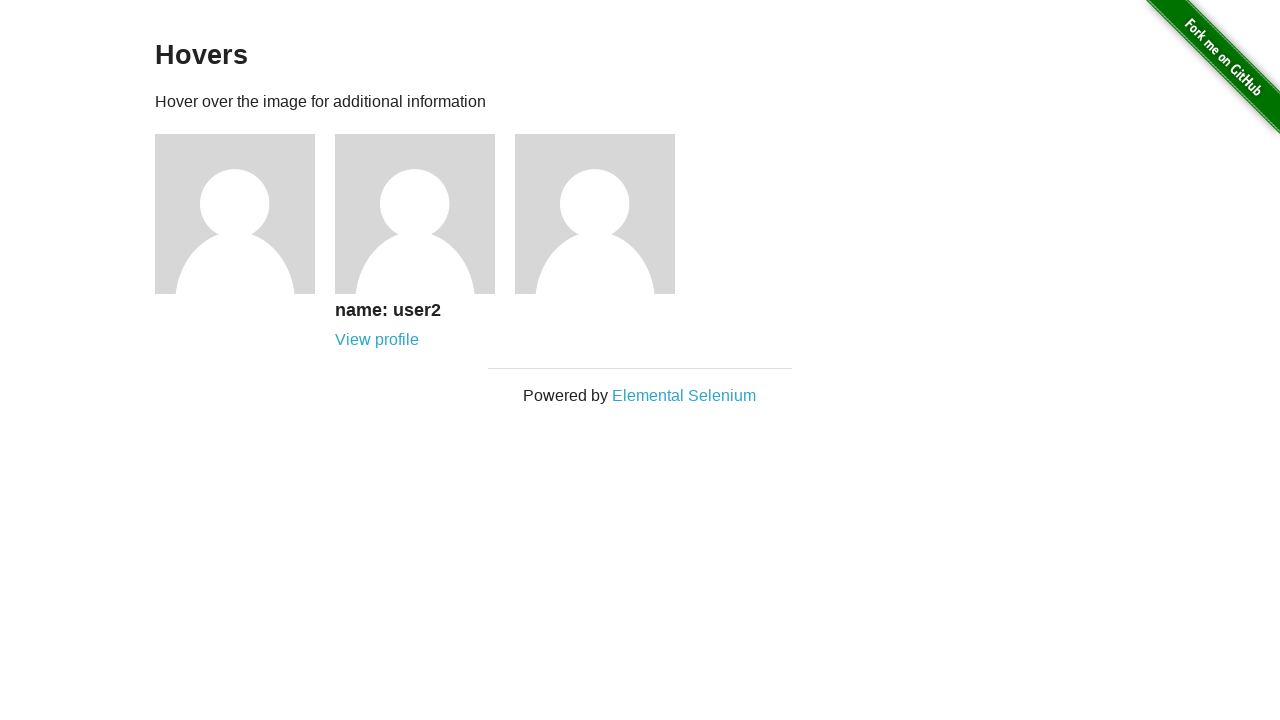

Figcaption became visible on hover
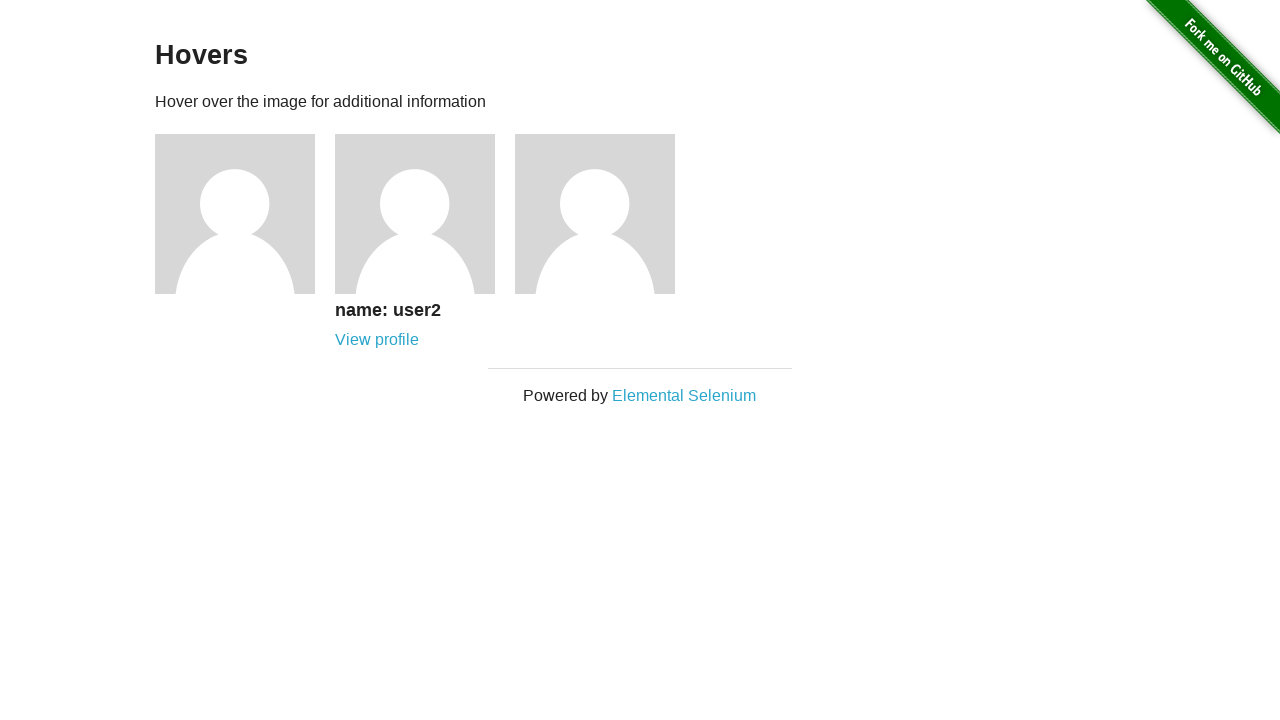

Located heading and link elements within figcaption
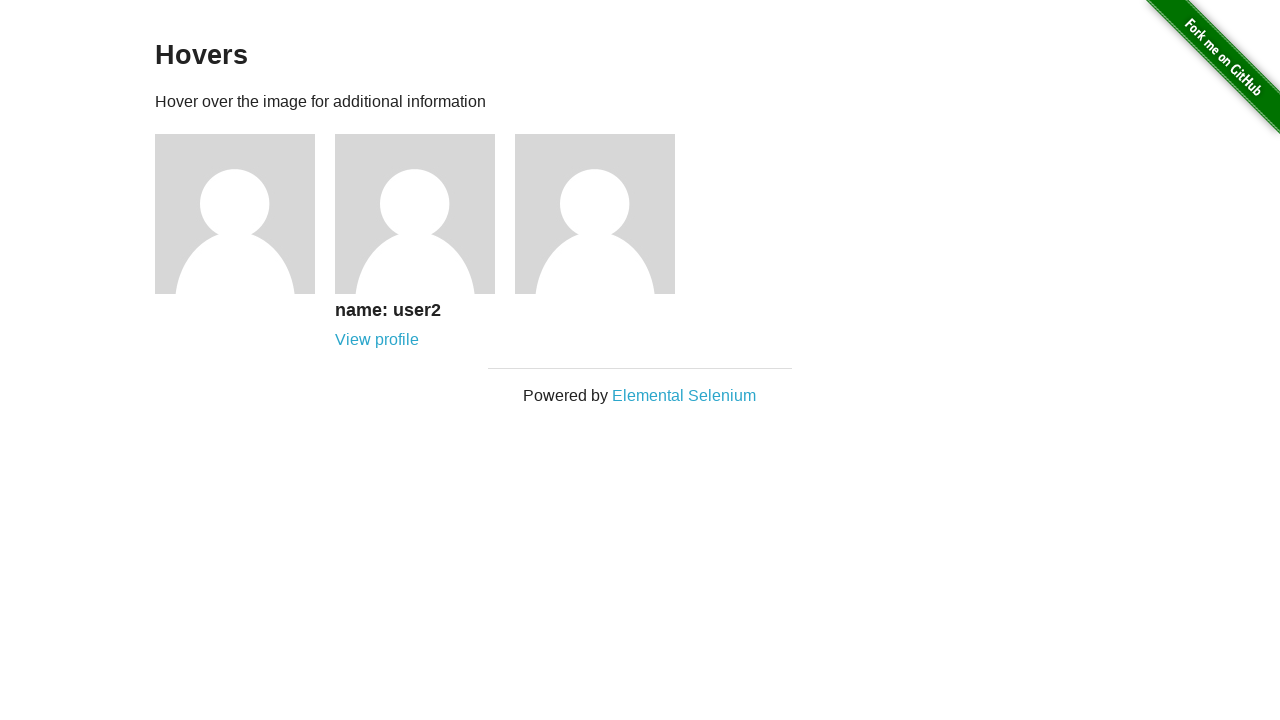

Retrieved heading text content from caption
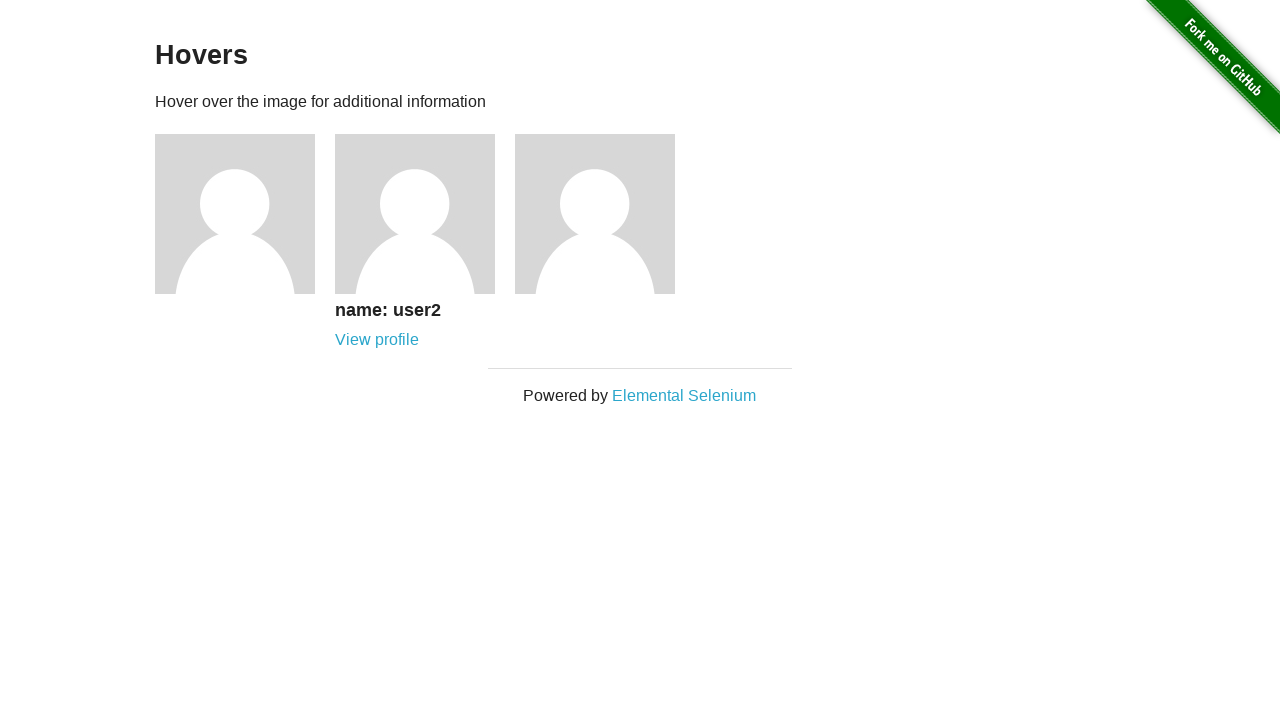

Retrieved href attribute from caption link
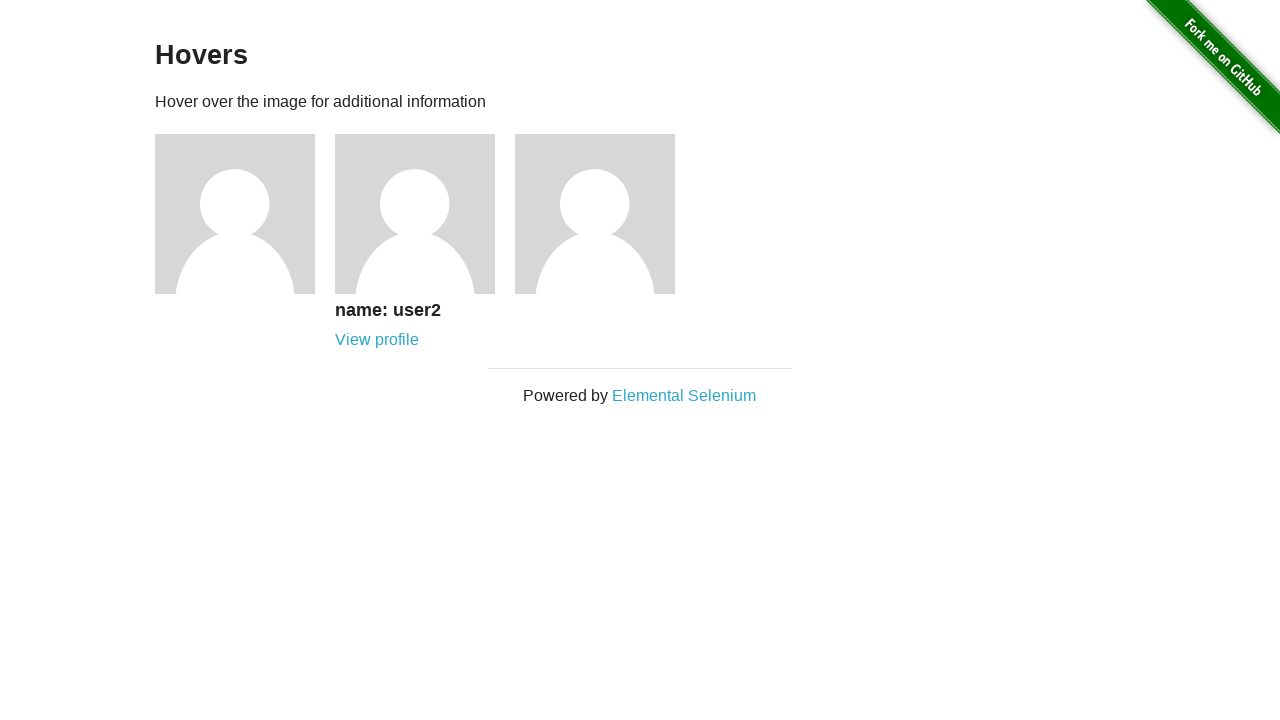

Hovered over a figure element at (605, 214) on .figure >> nth=2
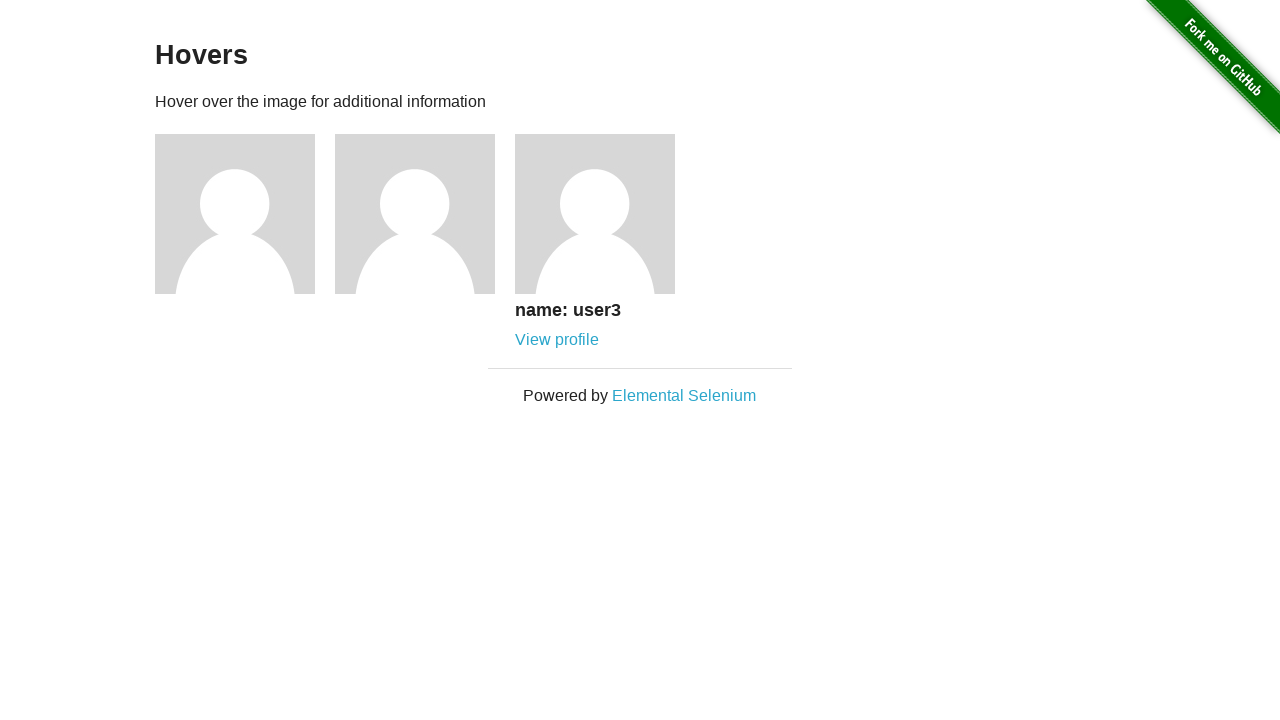

Figcaption became visible on hover
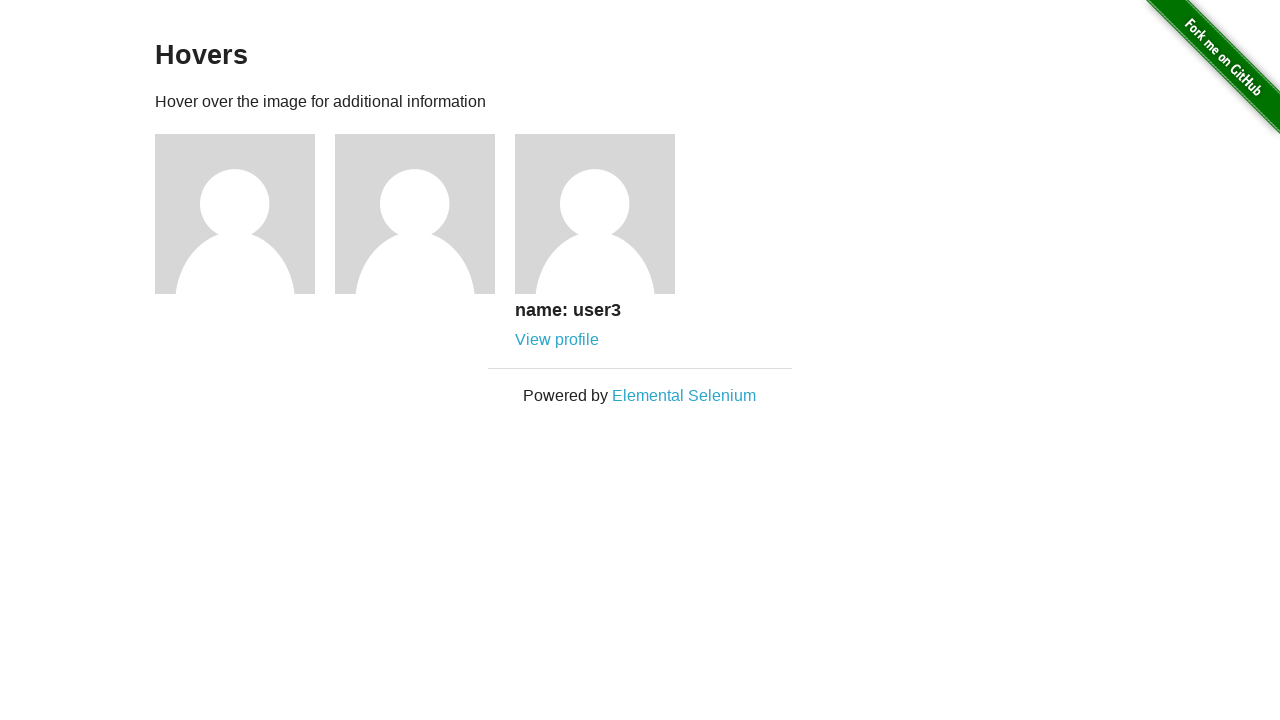

Located heading and link elements within figcaption
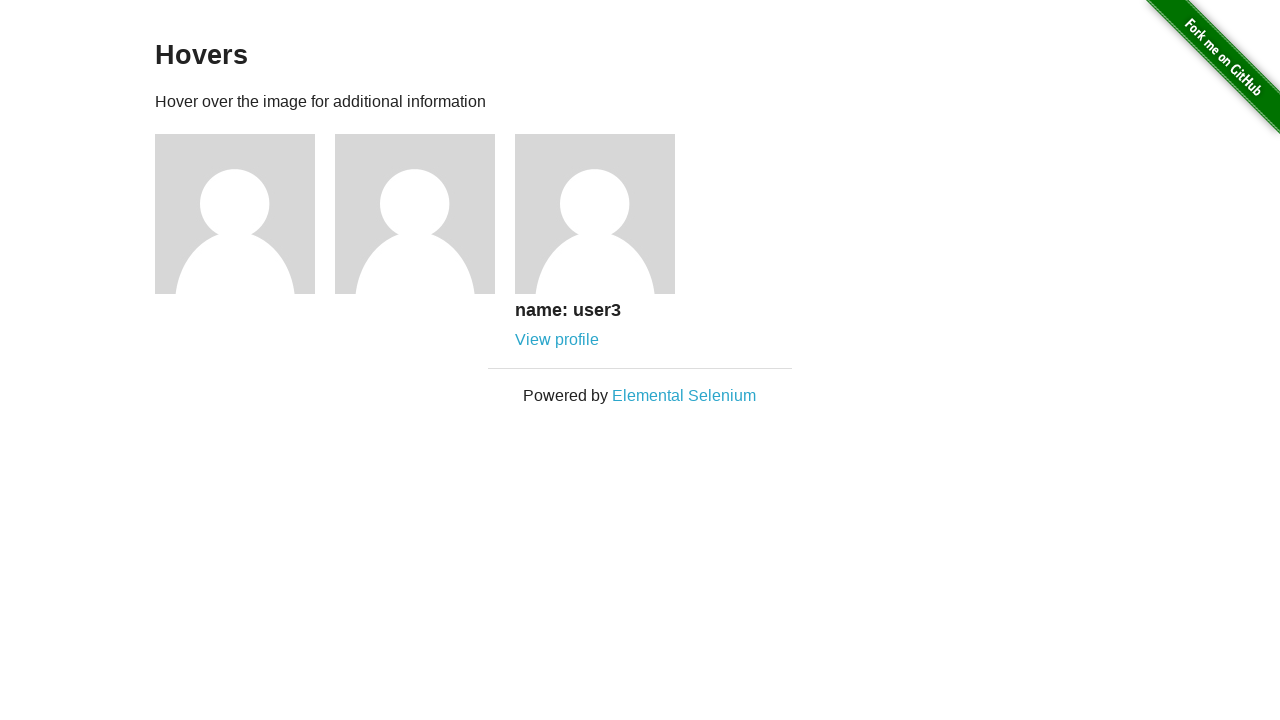

Retrieved heading text content from caption
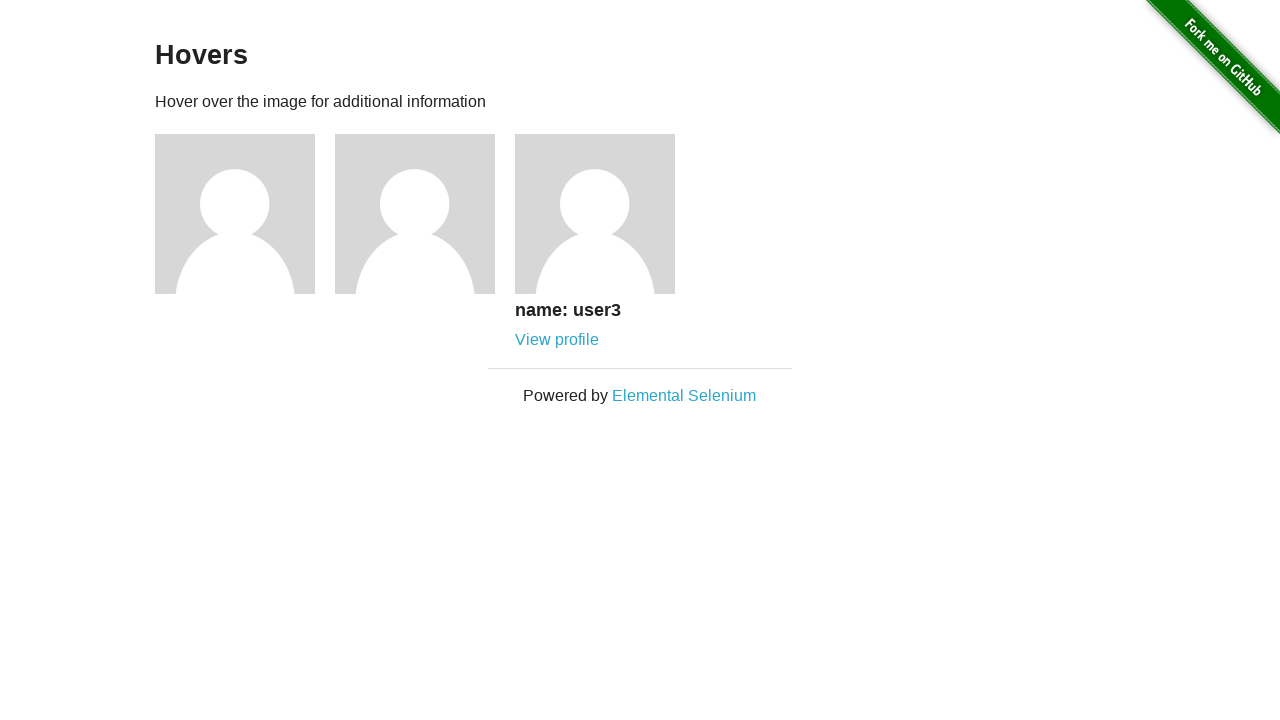

Retrieved href attribute from caption link
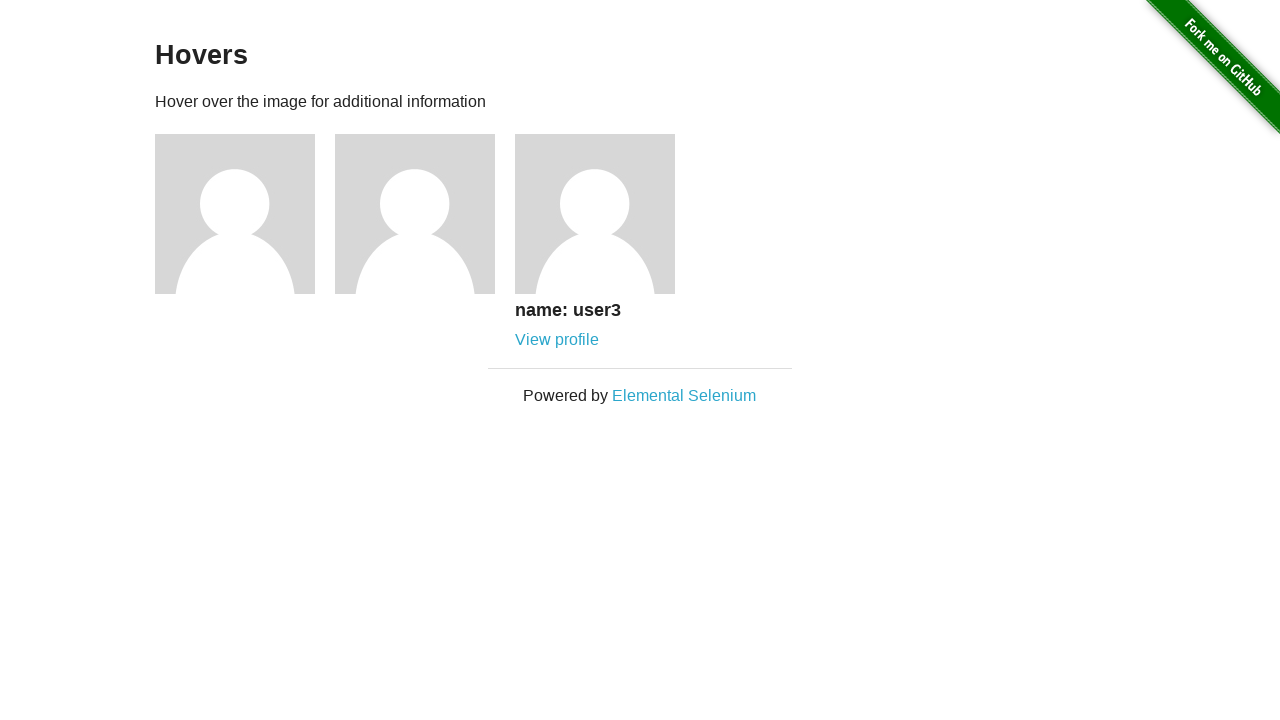

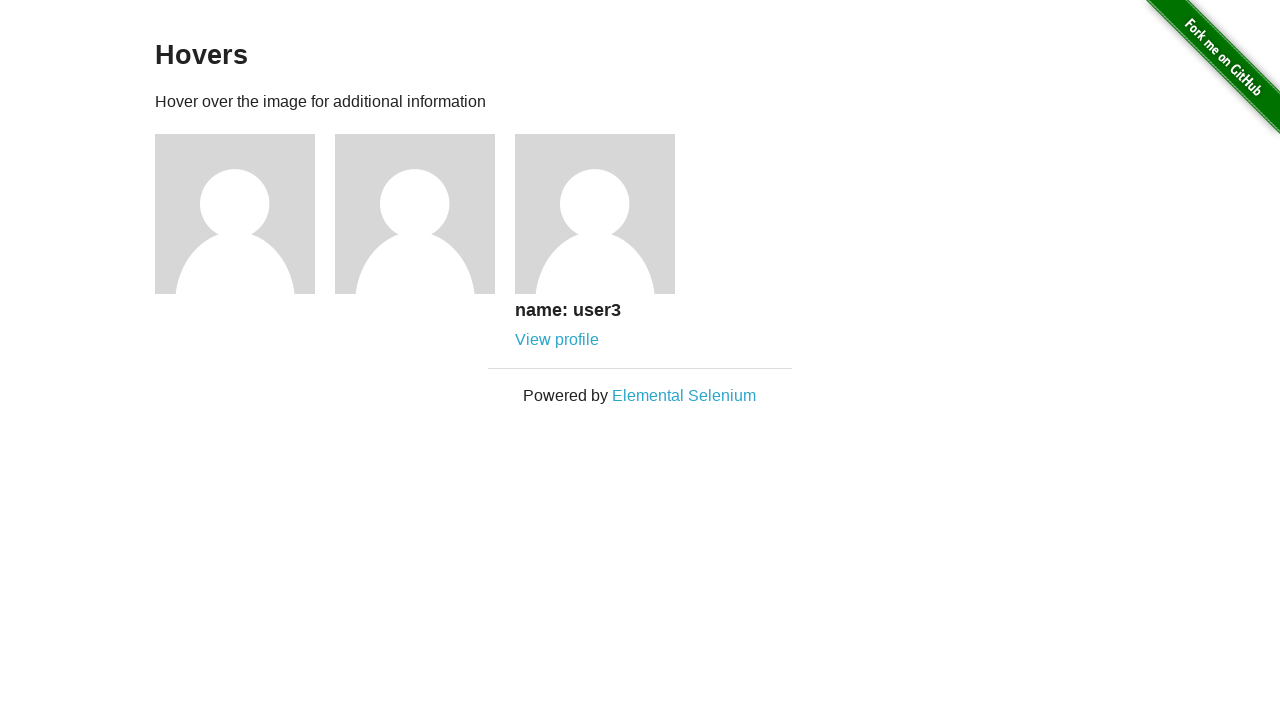